Tests an e-commerce shopping flow by adding specific vegetables (Brocolli, Cucumber, Carrot) to cart, proceeding to checkout, applying a promo code, and placing an order.

Starting URL: https://rahulshettyacademy.com/seleniumPractise/#/

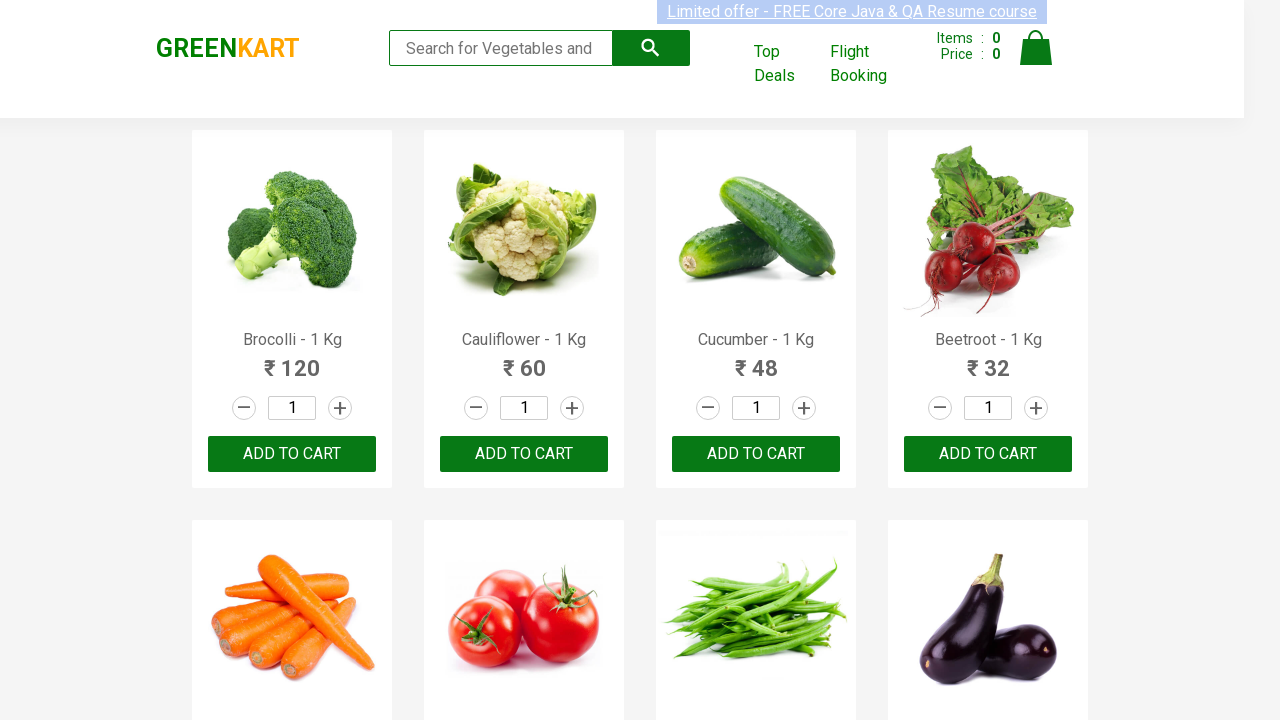

Waited for product names to load on page
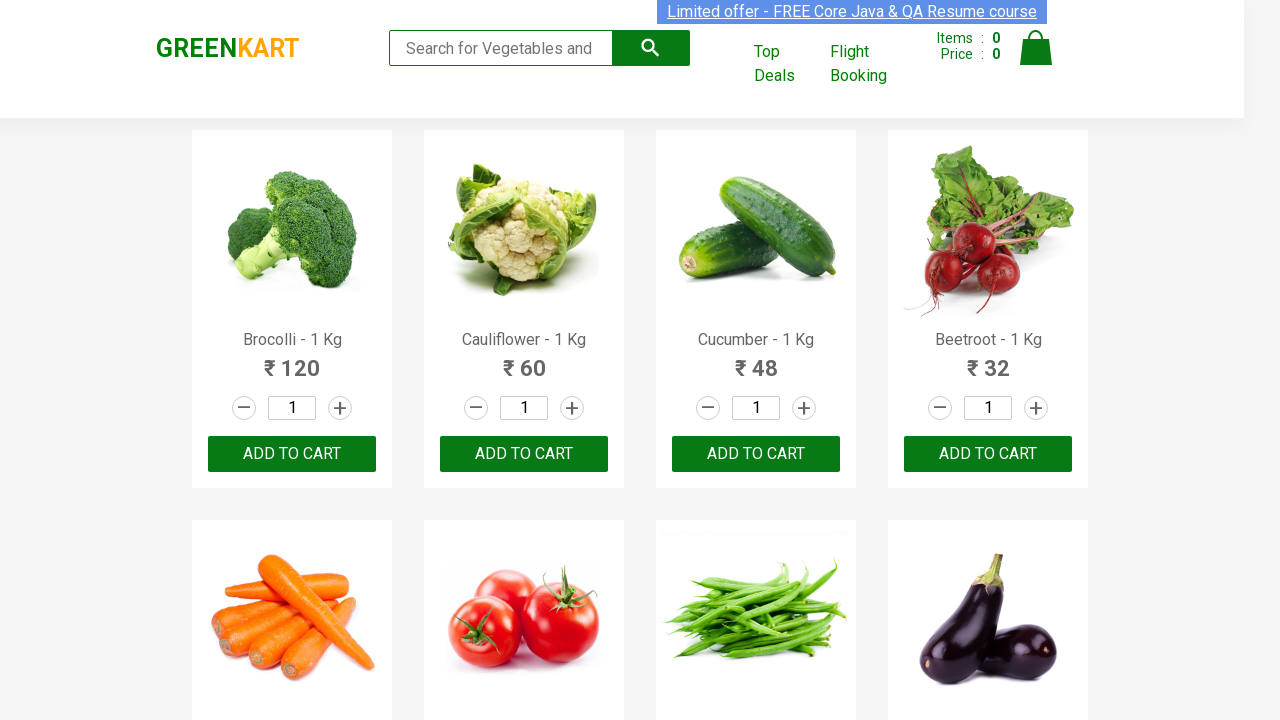

Retrieved all product name elements
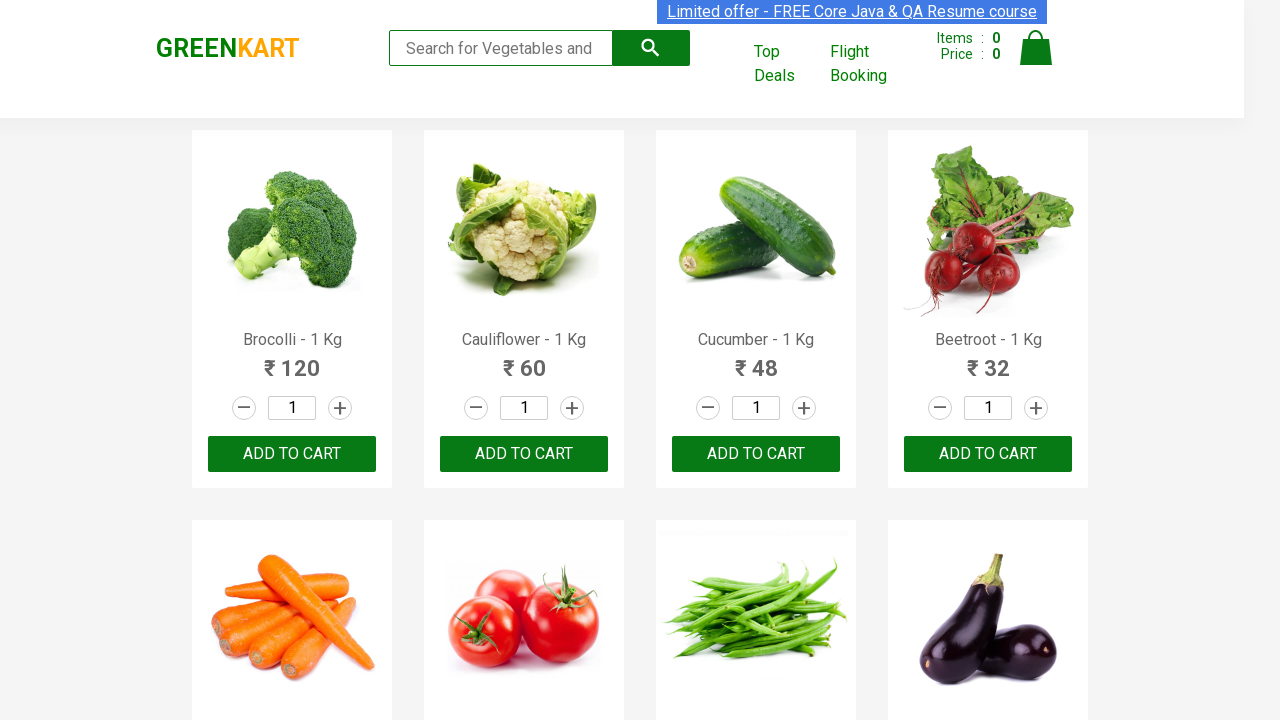

Retrieved all add to cart buttons
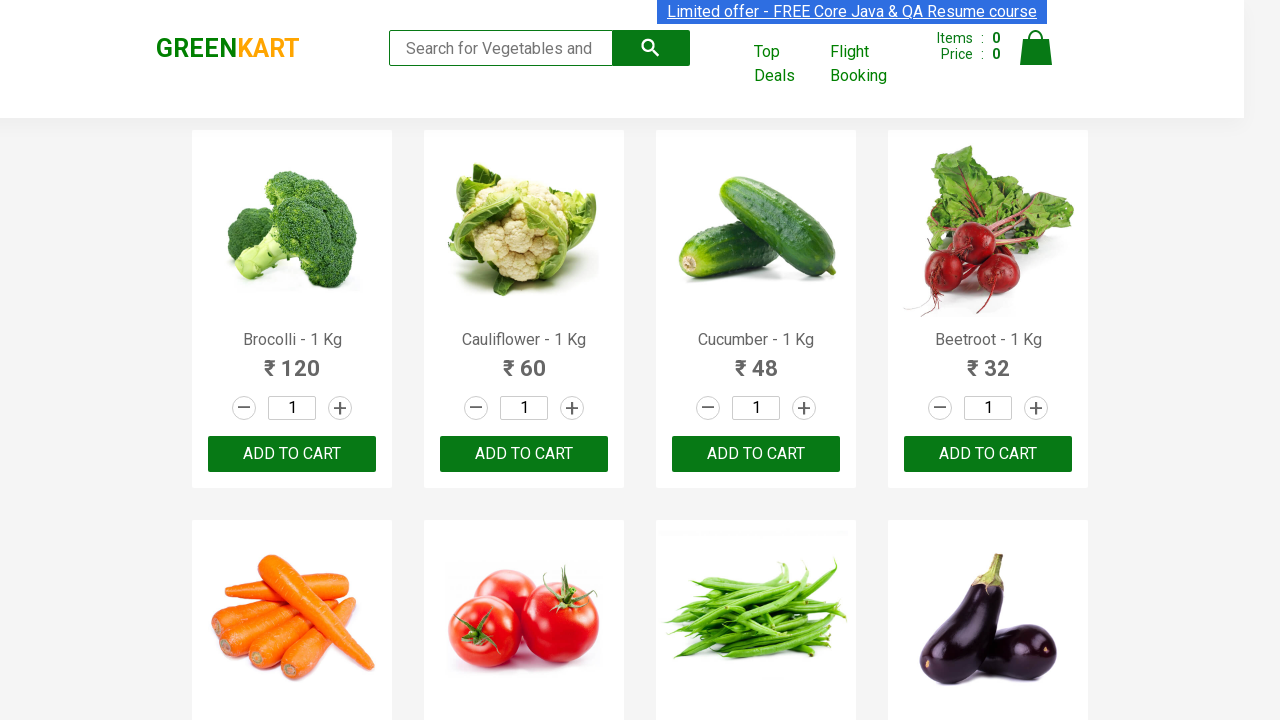

Added 'Brocolli' to cart at (292, 454) on div.product-action button >> nth=0
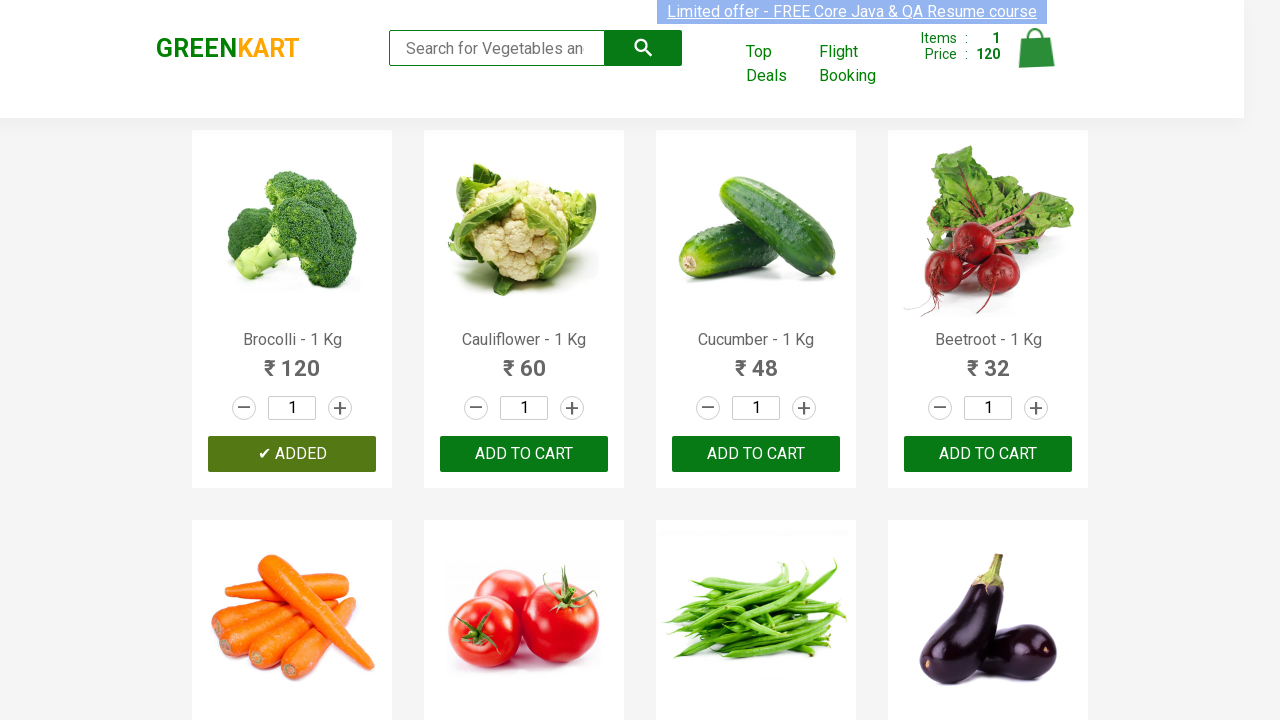

Added 'Cucumber' to cart at (756, 454) on div.product-action button >> nth=2
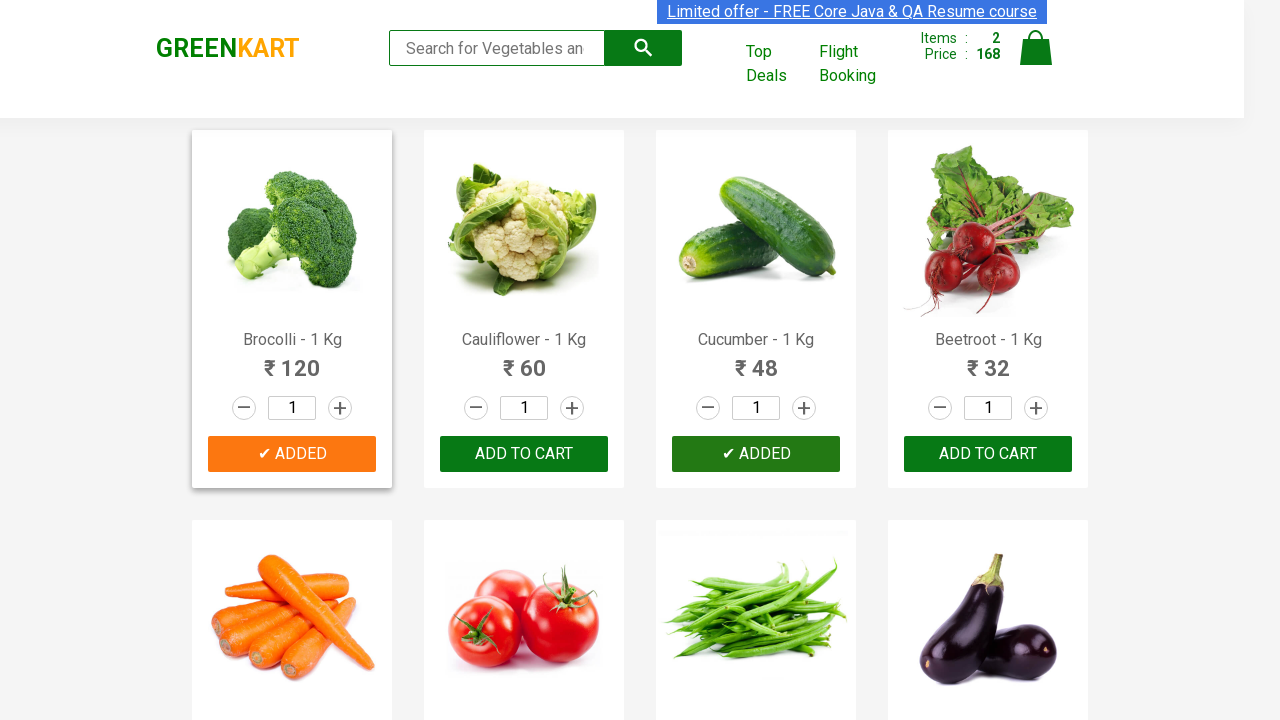

Added 'Carrot' to cart at (292, 360) on div.product-action button >> nth=4
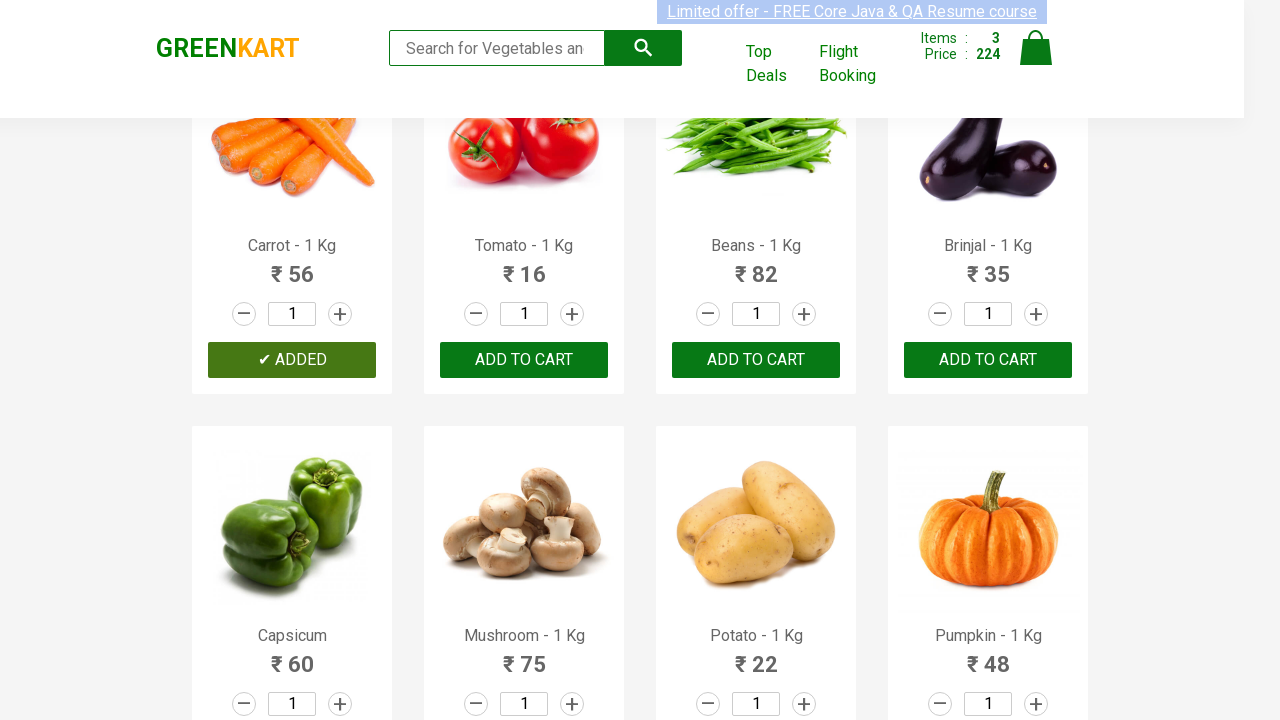

Clicked on cart icon at (1036, 48) on img[alt='Cart']
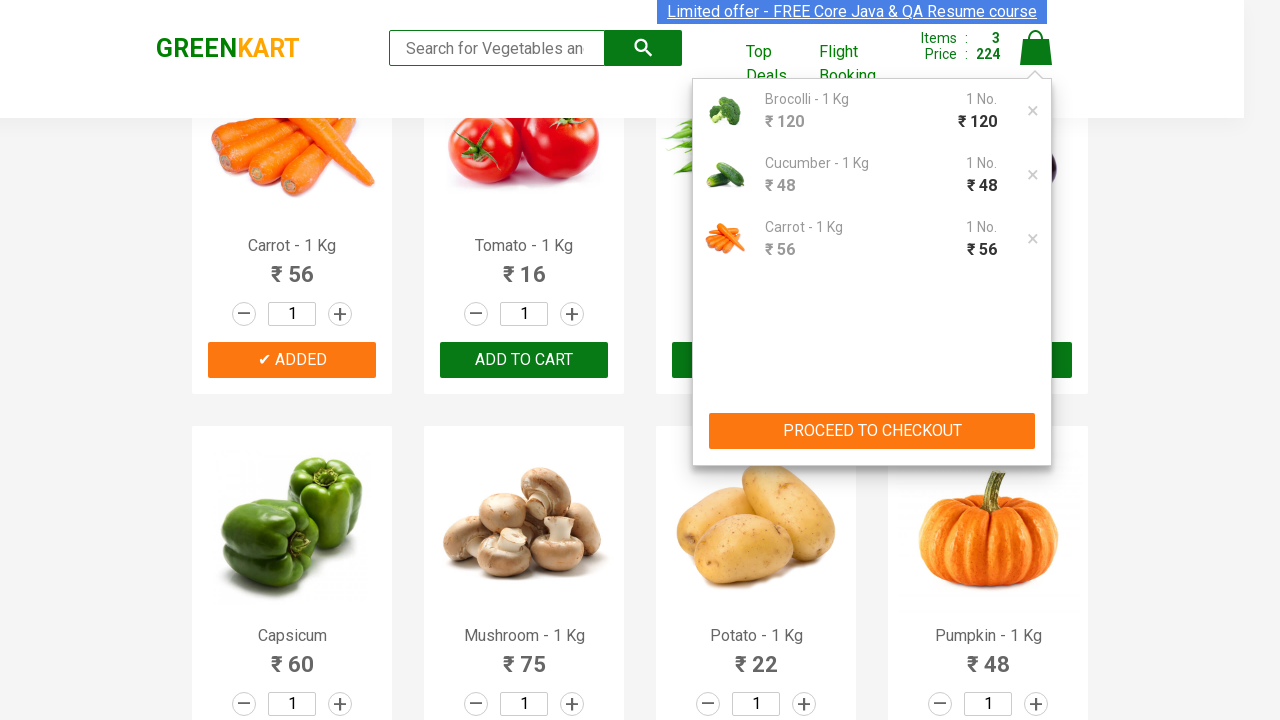

Clicked 'PROCEED TO CHECKOUT' button at (872, 431) on xpath=//button[text()='PROCEED TO CHECKOUT']
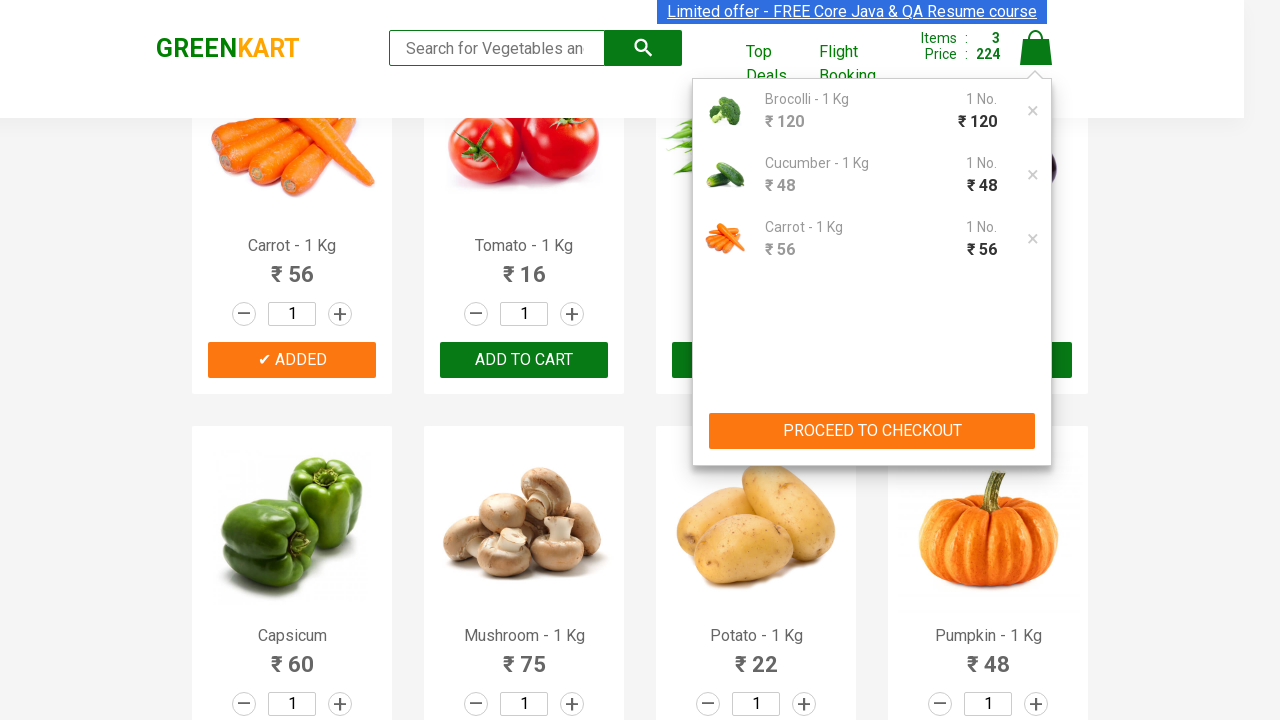

Entered promo code 'rahulshettyacademy' on input.promoCode
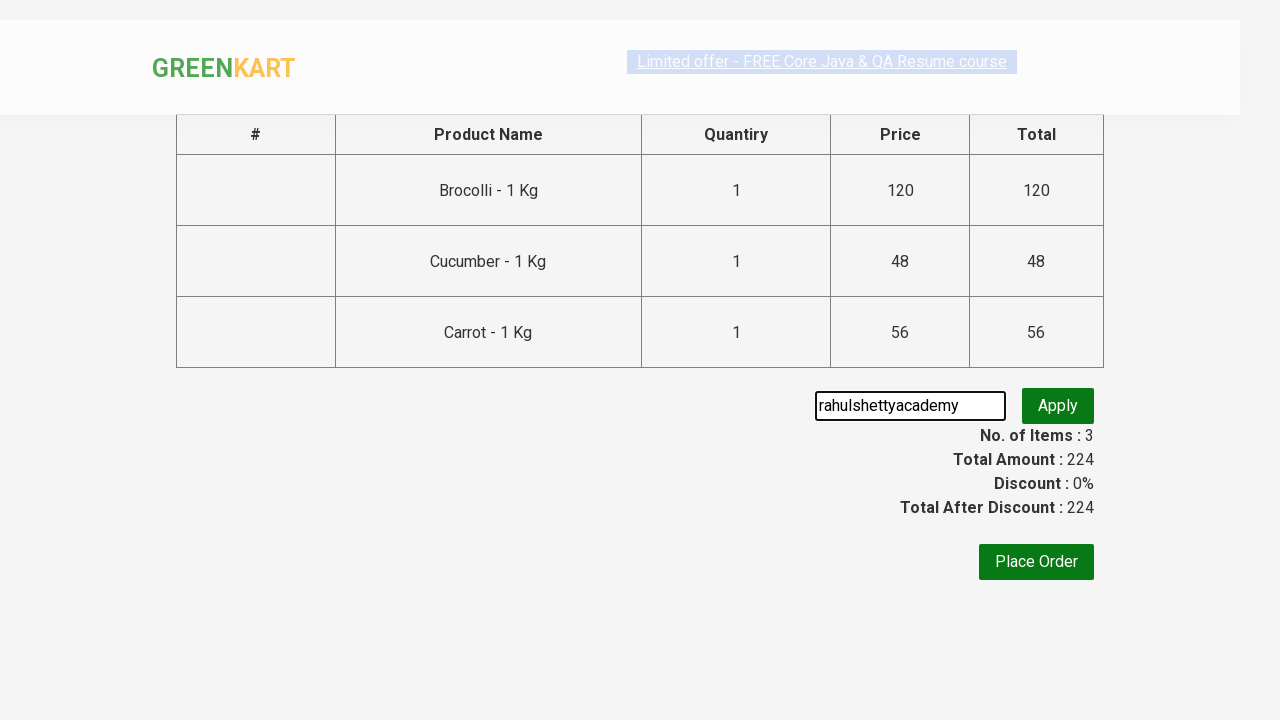

Clicked 'Apply' button for promo code at (1058, 406) on button.promoBtn
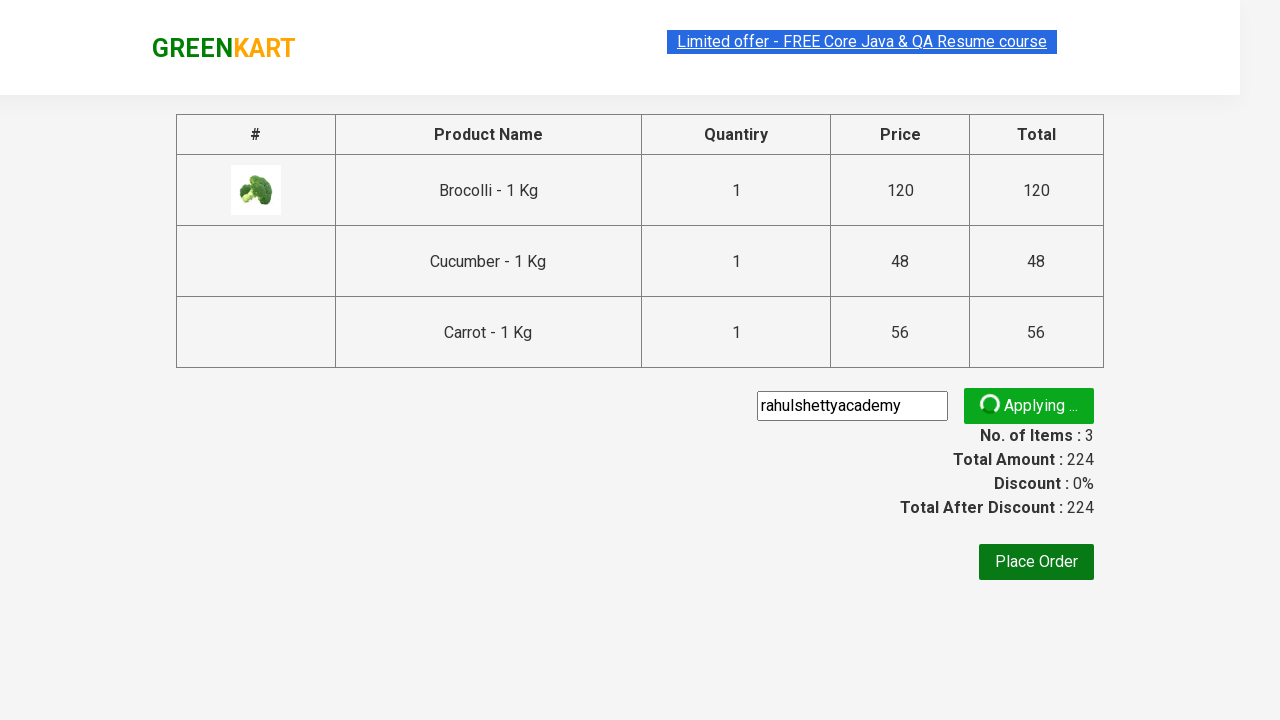

Promo code successfully applied and promo info displayed
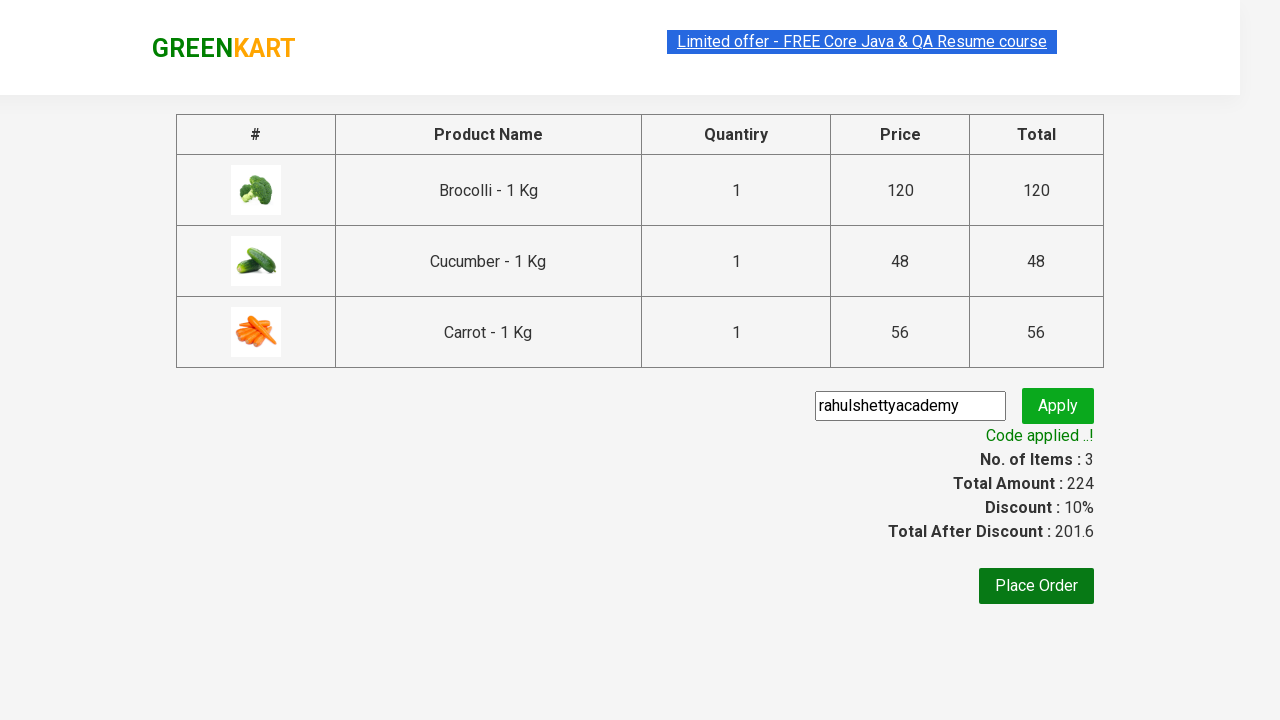

Clicked 'Place Order' button to complete purchase at (1036, 586) on xpath=//button[text()='Place Order']
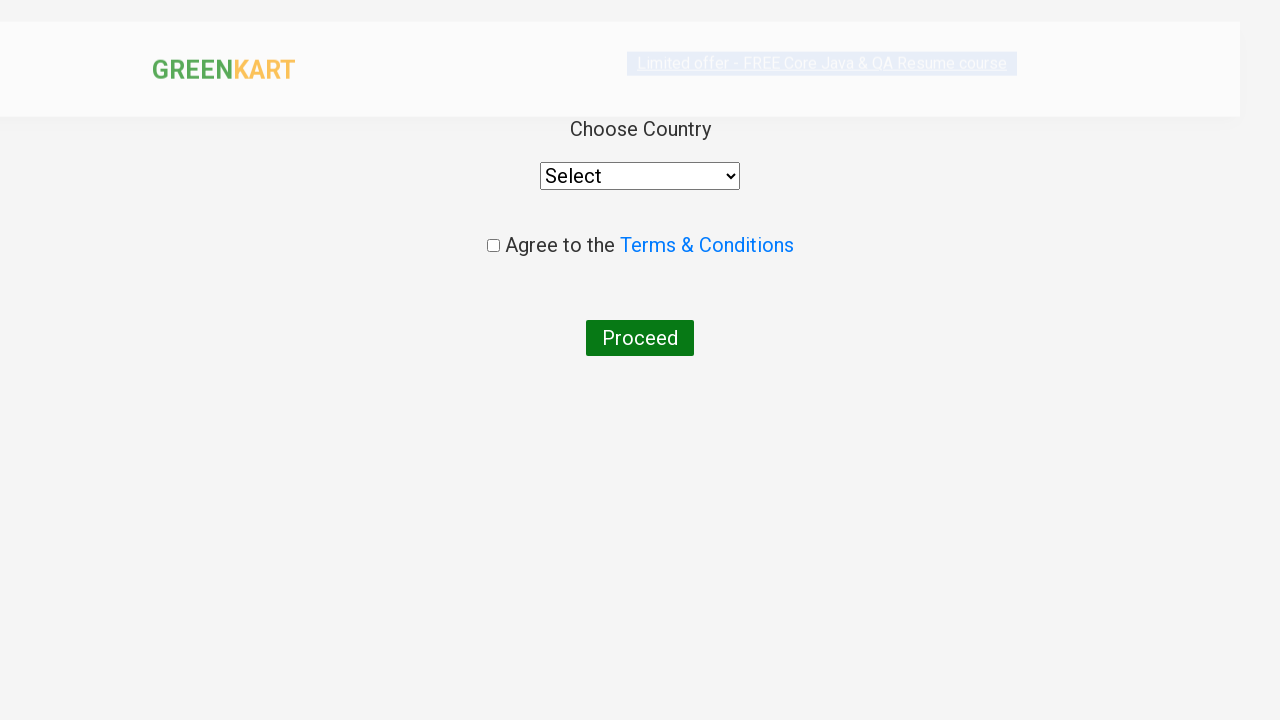

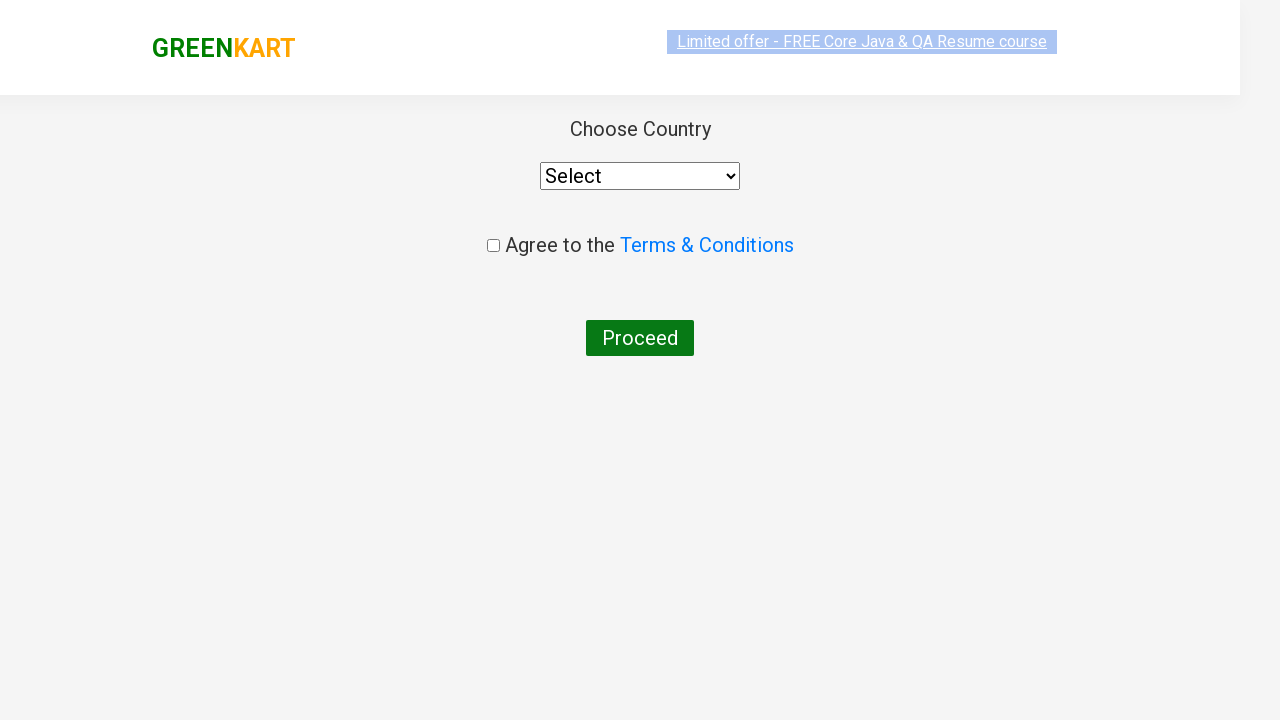